Tests radio button selection on Singapore Airlines booking page by clicking the book flights option and verifying selection

Starting URL: https://www.singaporeair.com/en_UK/in/home#/book/bookflight

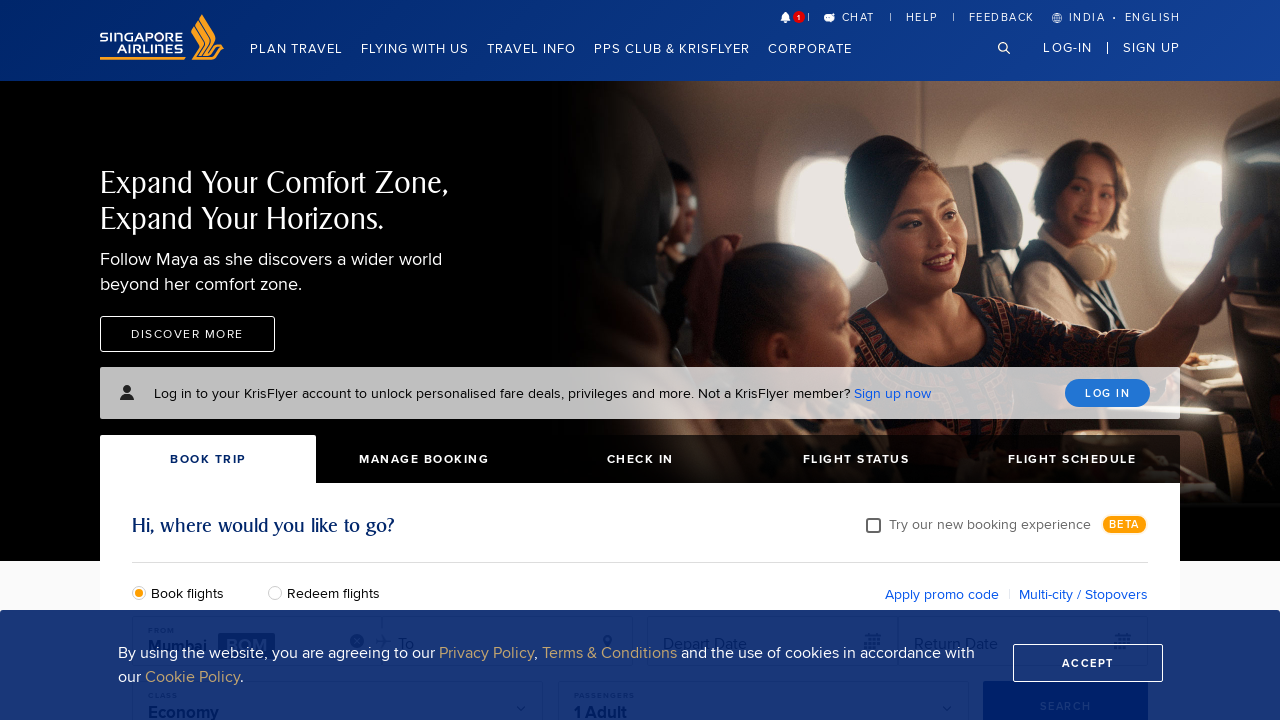

Clicked on the 'Book Flights' radio button at (144, 592) on #bookFlights
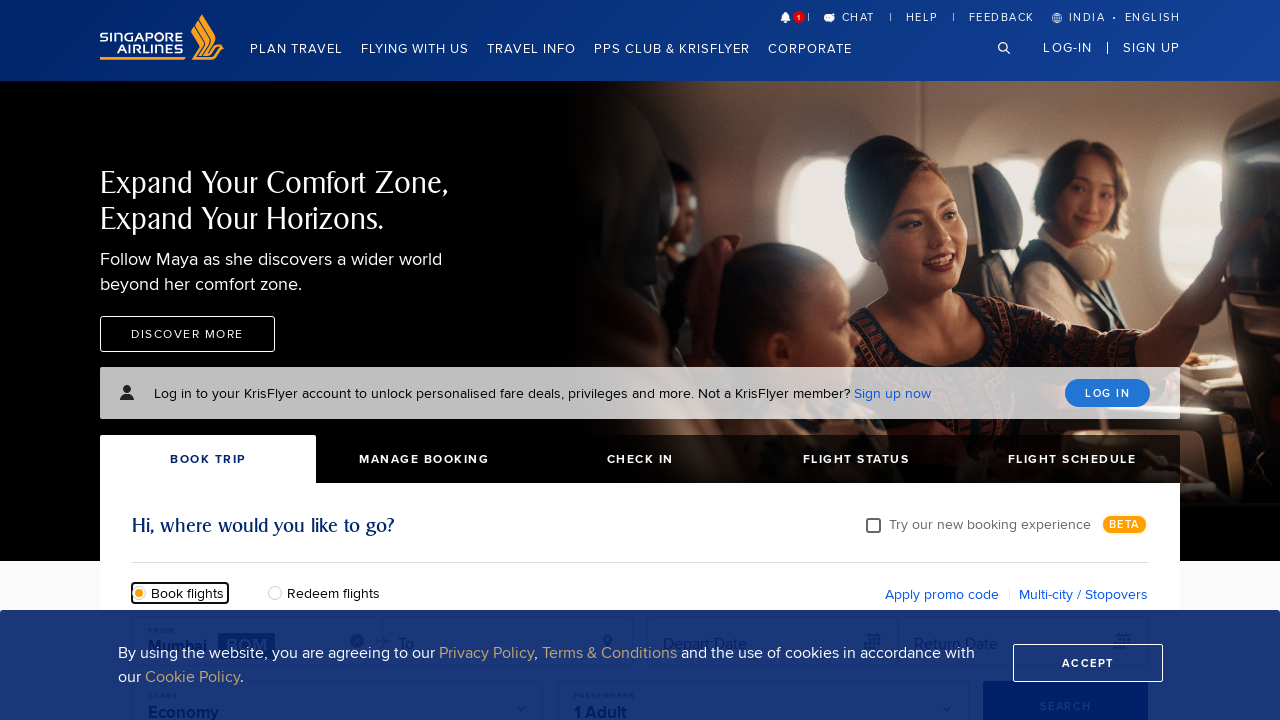

Verified 'Book Flights' radio button is selected
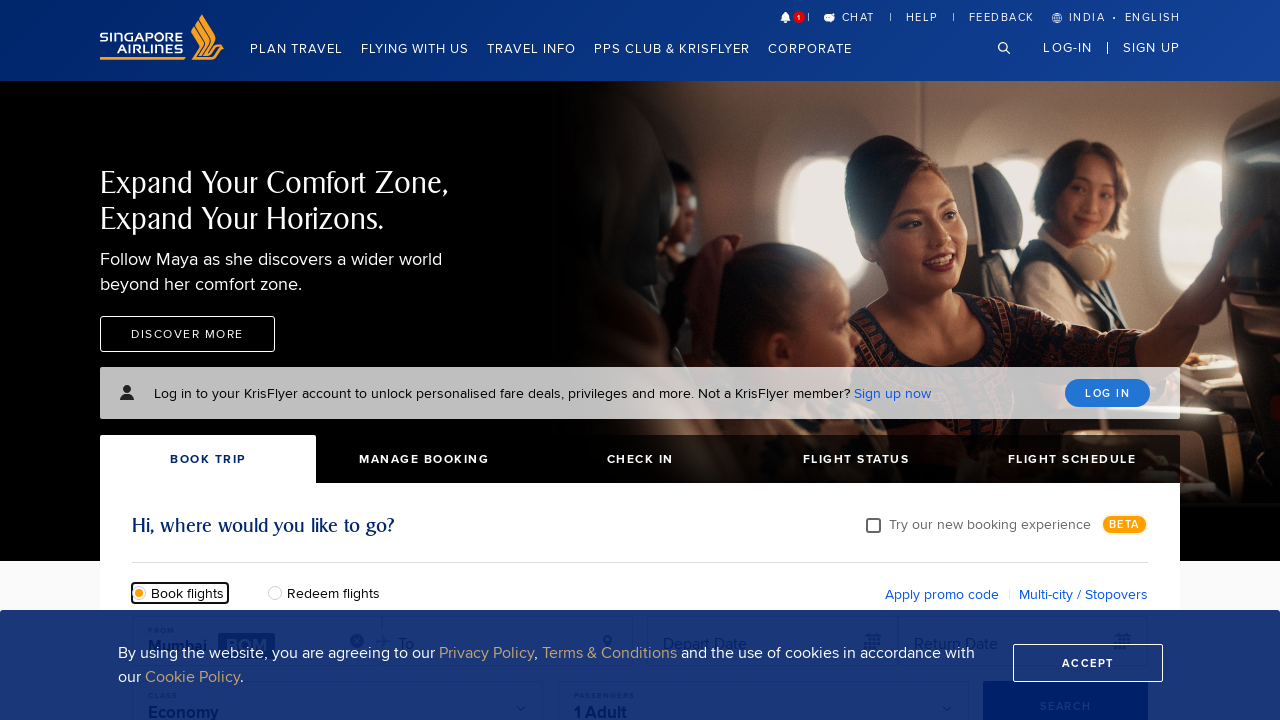

Located all radio buttons with name 'book-flight-radio'
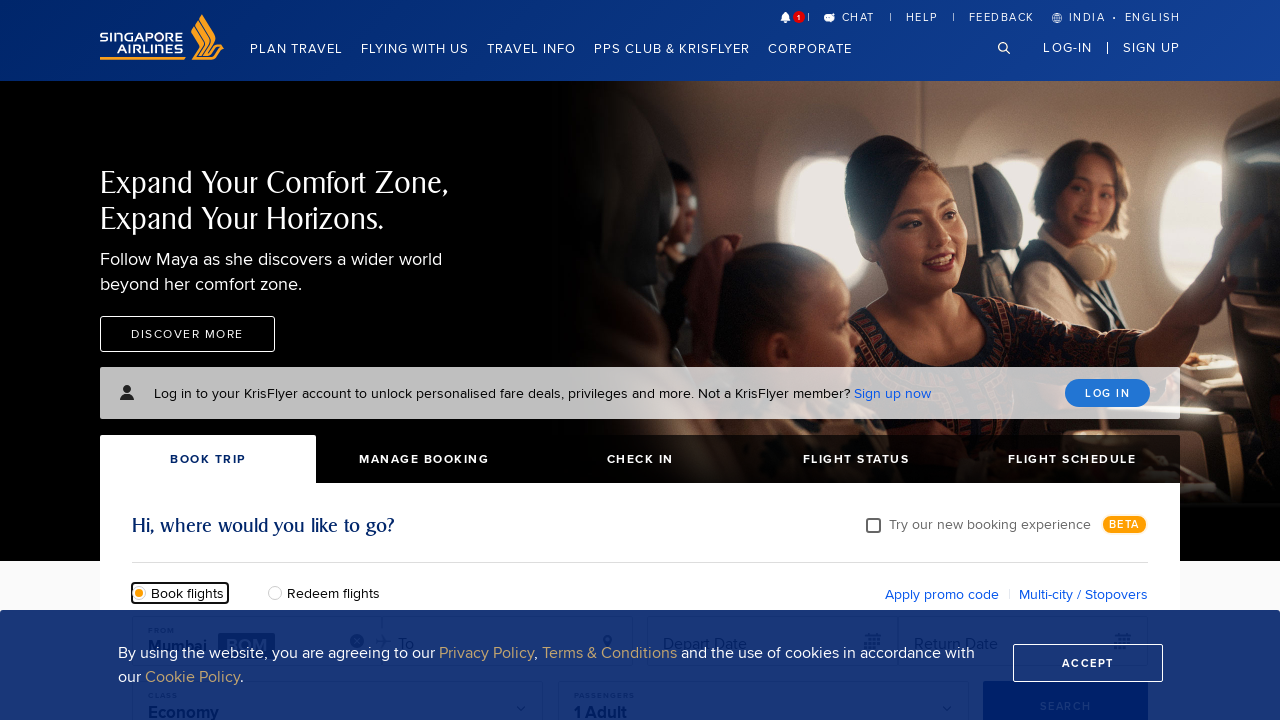

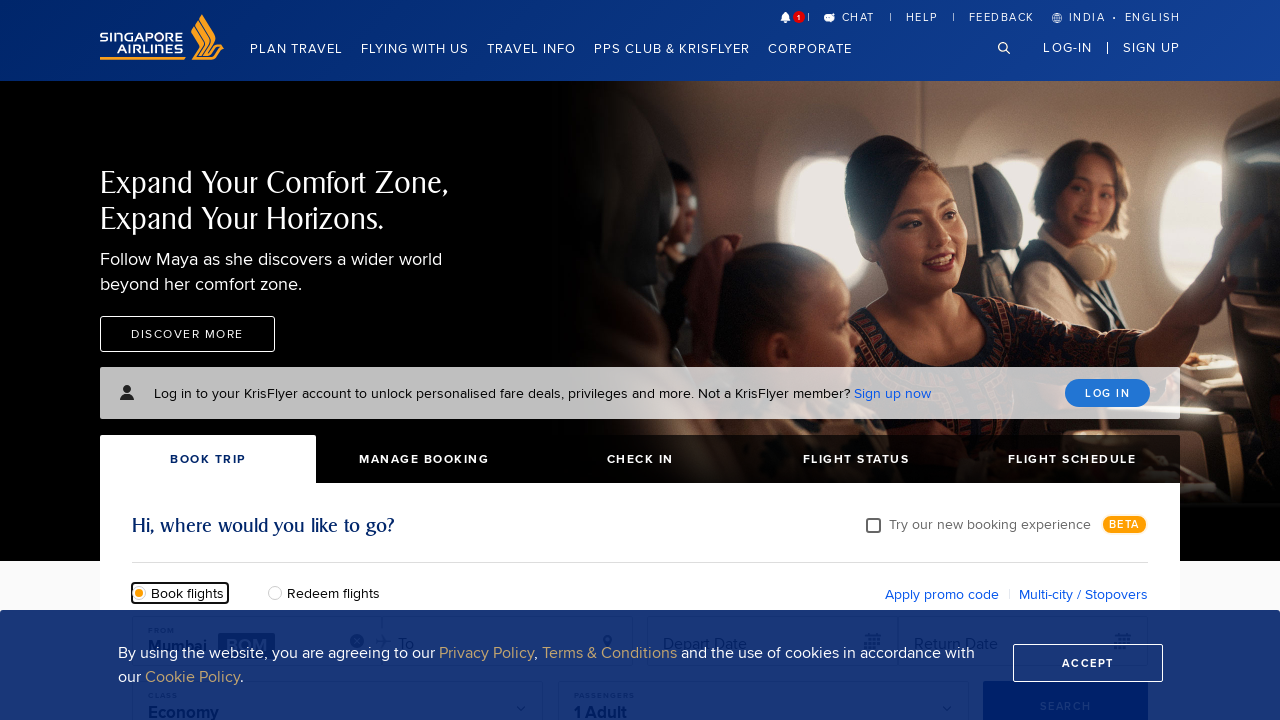